Tests calendar date picker by selecting June 15, 2027 using month index navigation and XPath date selection, then verifies the input values match the expected date.

Starting URL: https://rahulshettyacademy.com/seleniumPractise/#/offers

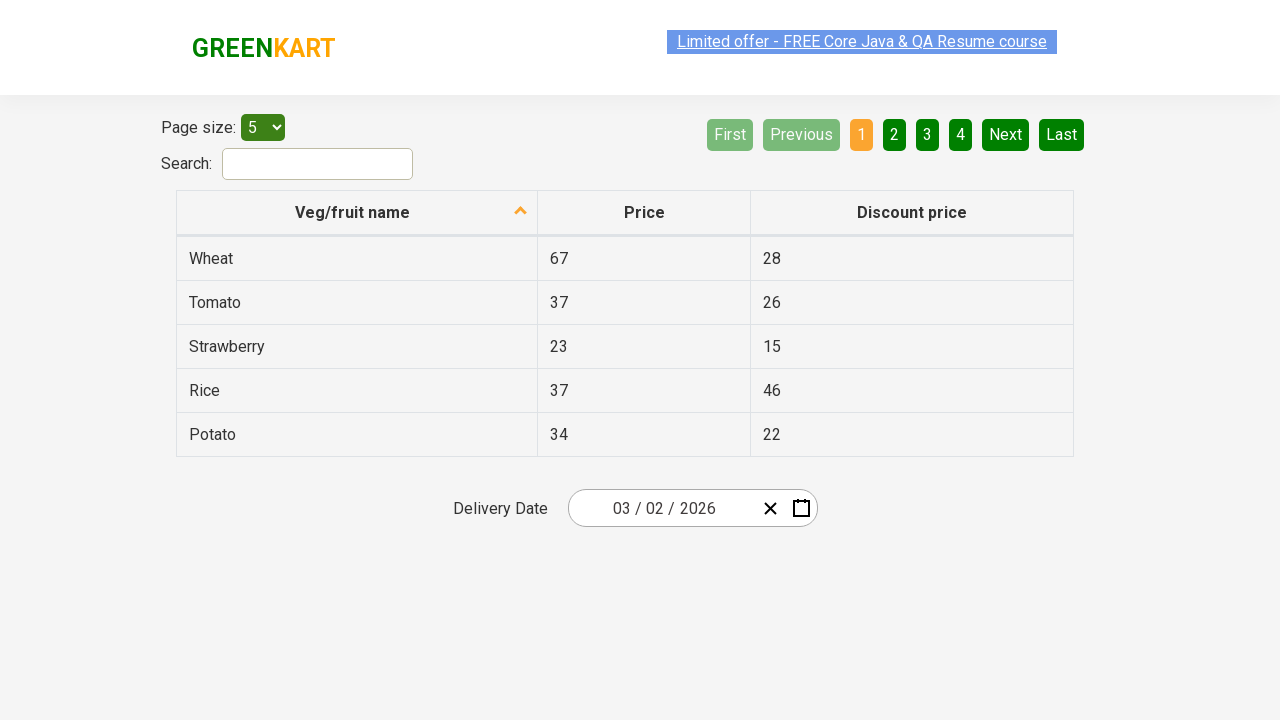

Clicked date picker input group to open calendar at (662, 508) on .react-date-picker__inputGroup
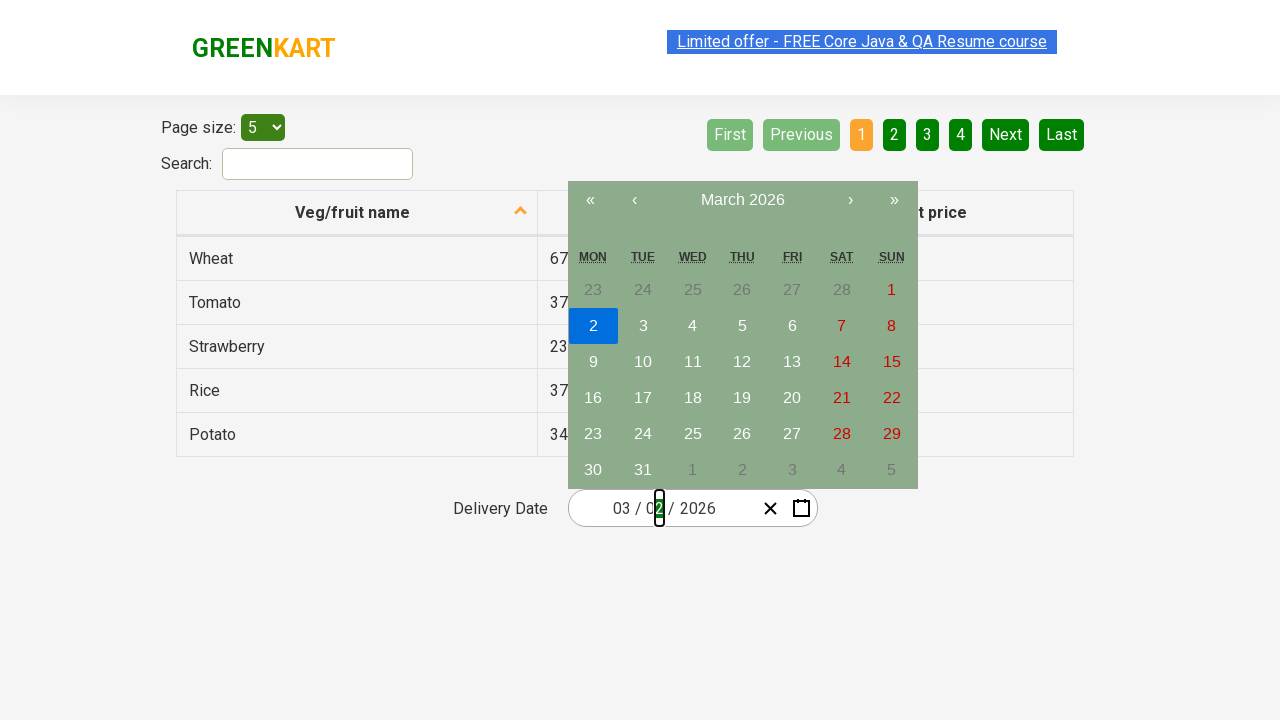

Clicked calendar navigation label to go to month/year view at (742, 200) on .react-calendar__navigation__label
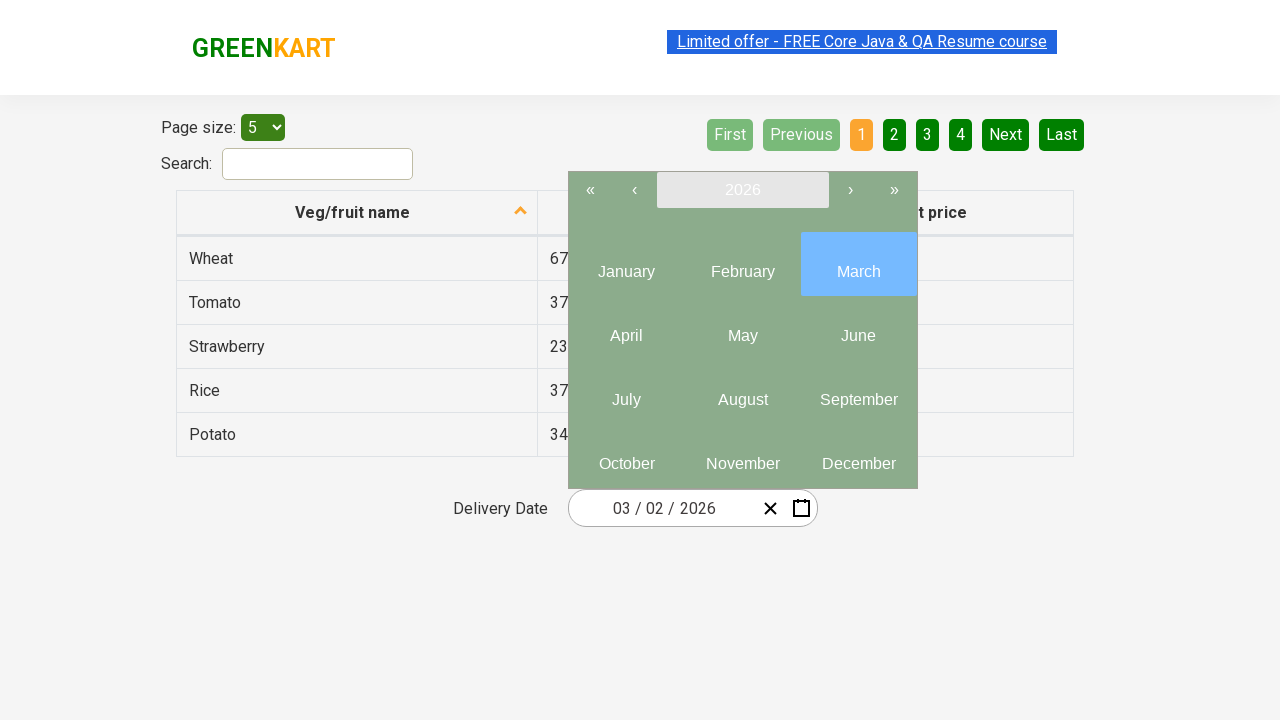

Clicked calendar navigation label again to go to year view at (742, 190) on .react-calendar__navigation__label
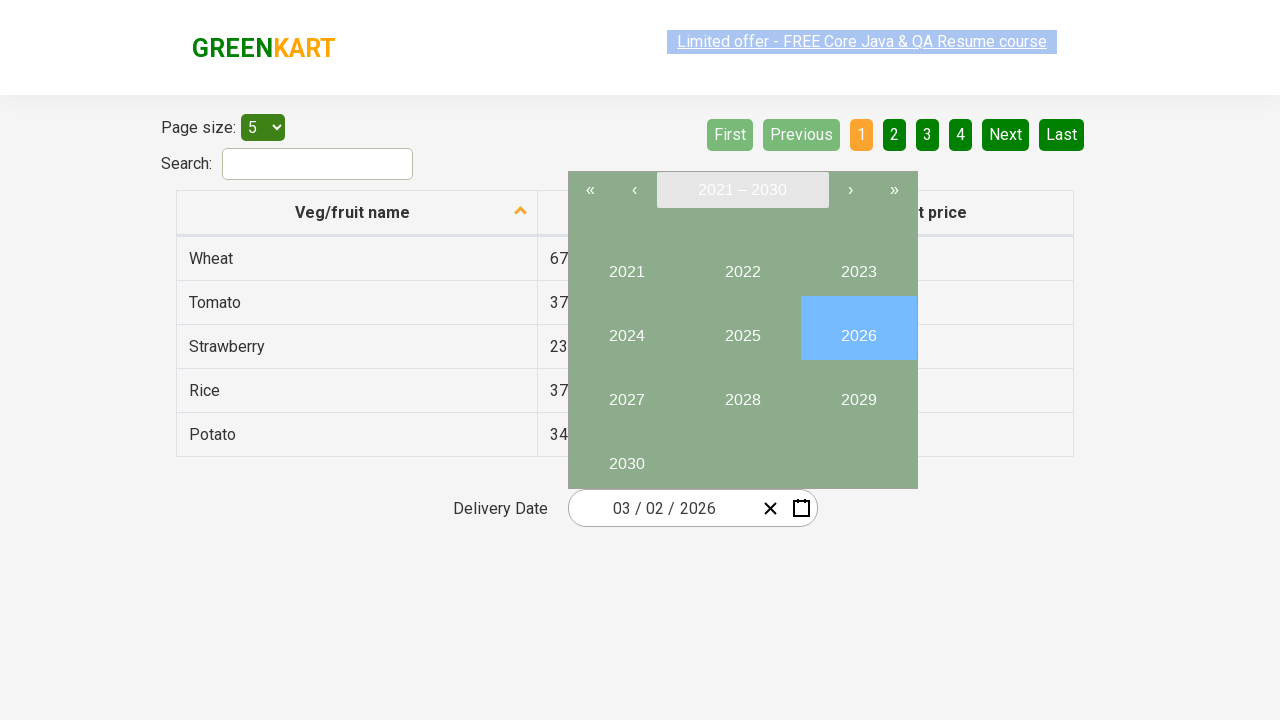

Selected year 2027 from calendar year view at (626, 392) on internal:text="2027"i
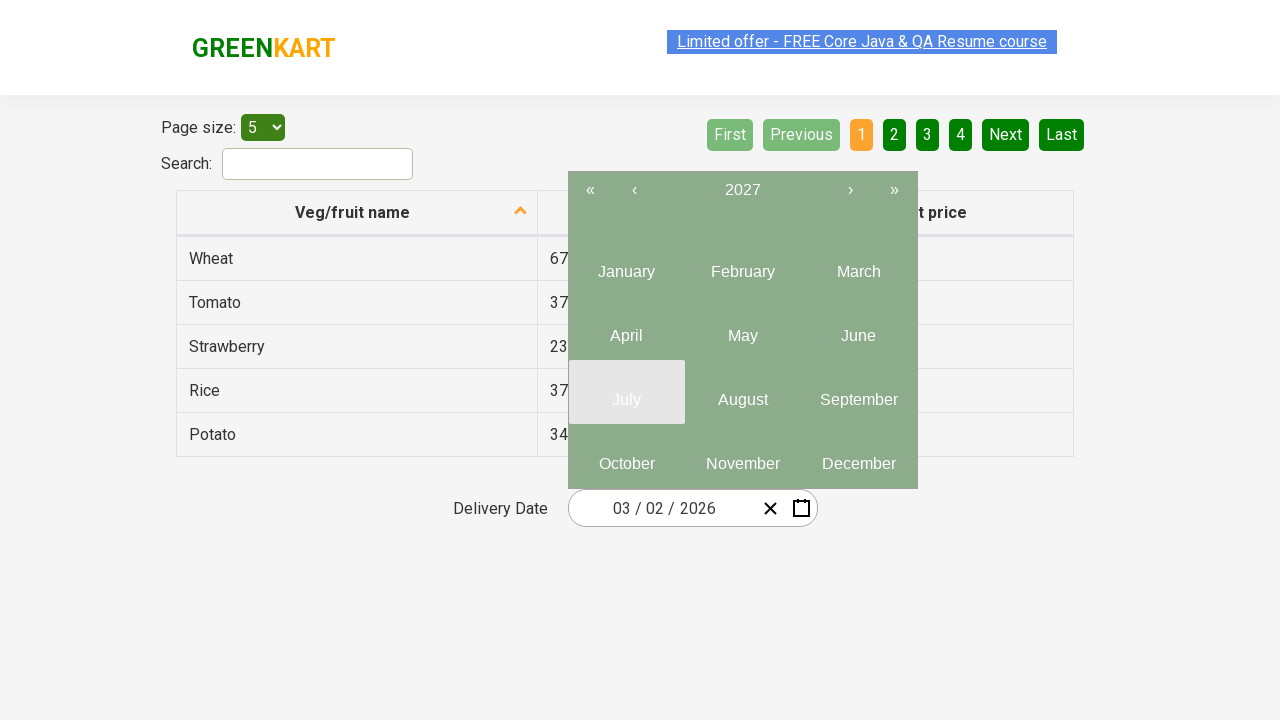

Selected month June (index 5) from year 2027 calendar at (858, 328) on .react-calendar__year-view__months__month >> nth=5
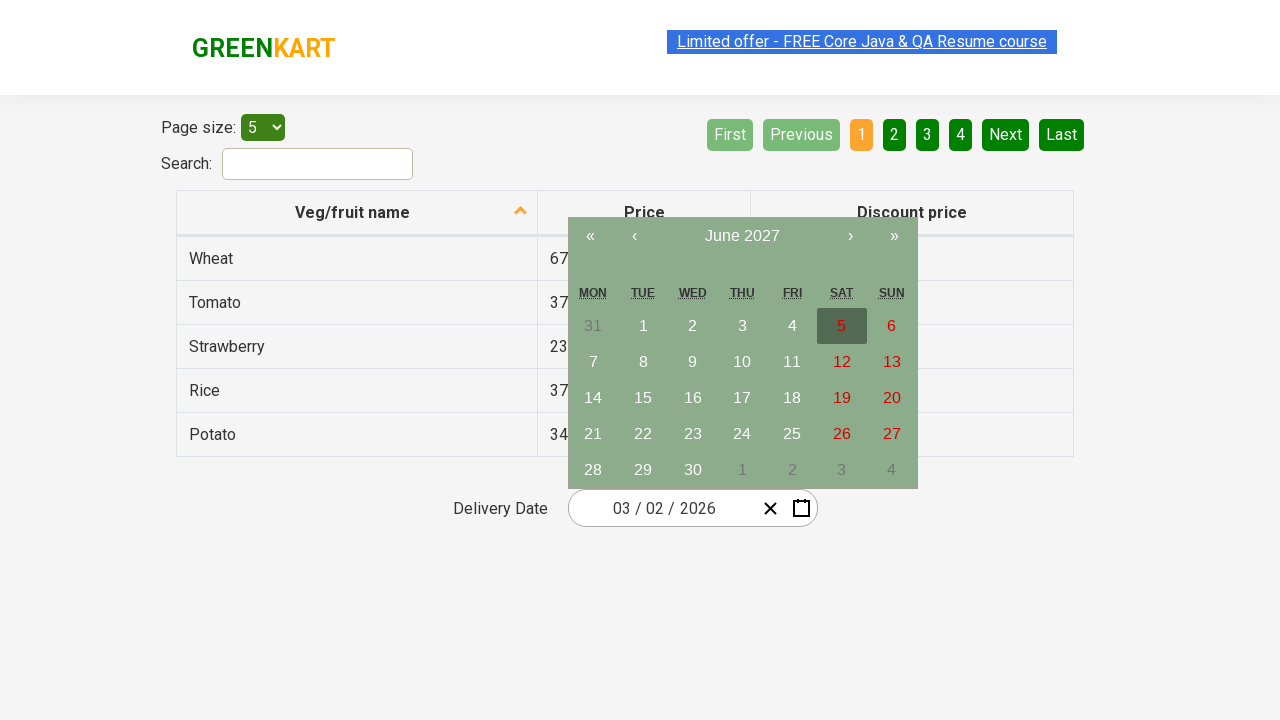

Selected date 15 from June 2027 calendar at (643, 398) on xpath=//abbr[text()='15']
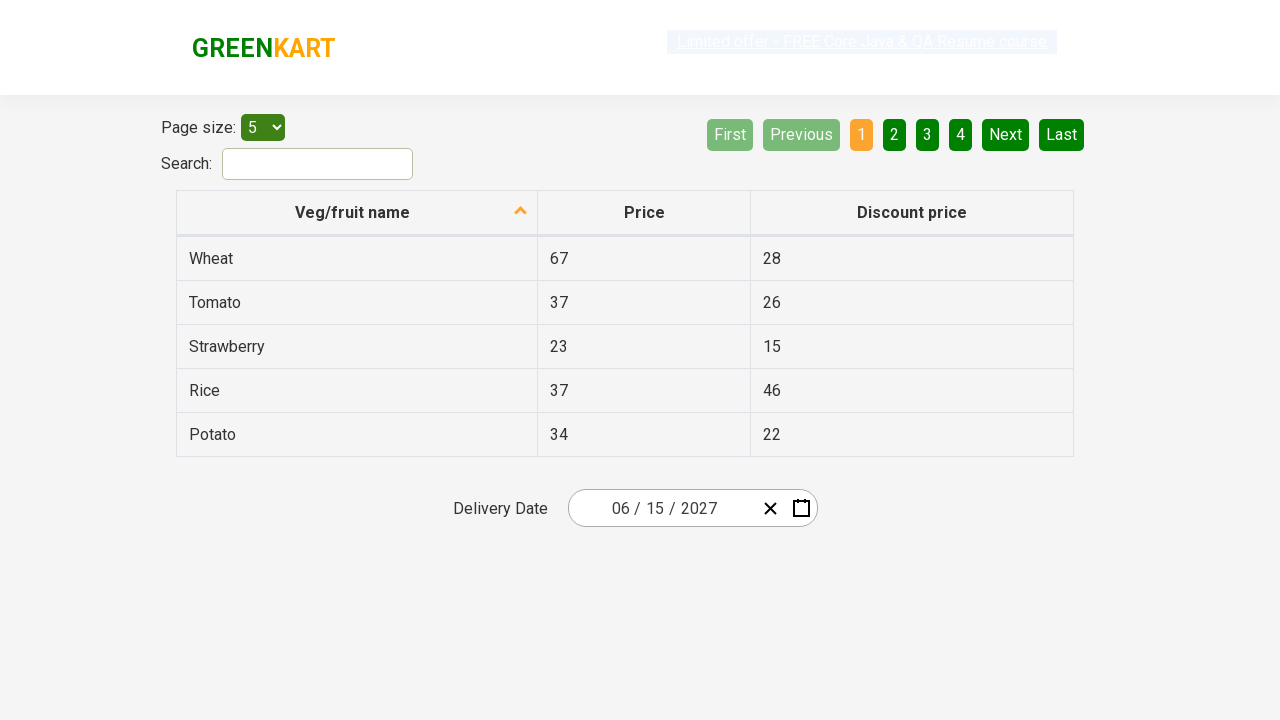

Waited 500ms for date input values to be populated
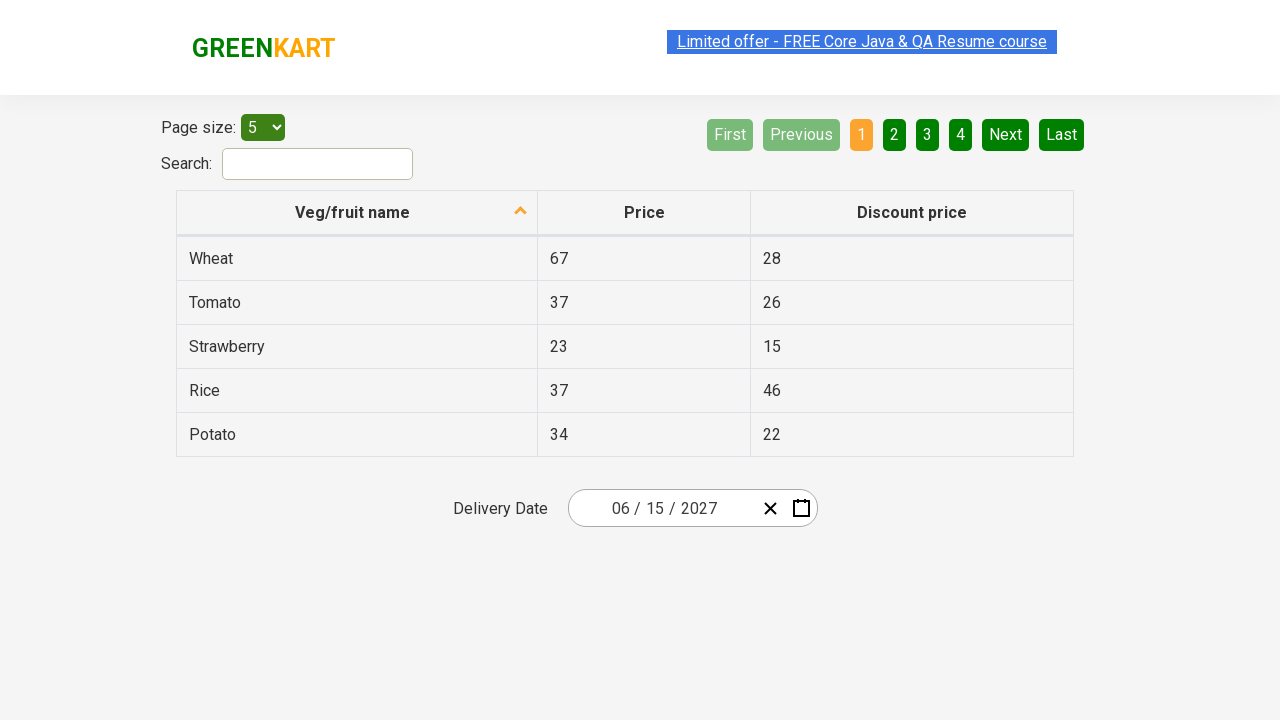

Located date input fields for verification
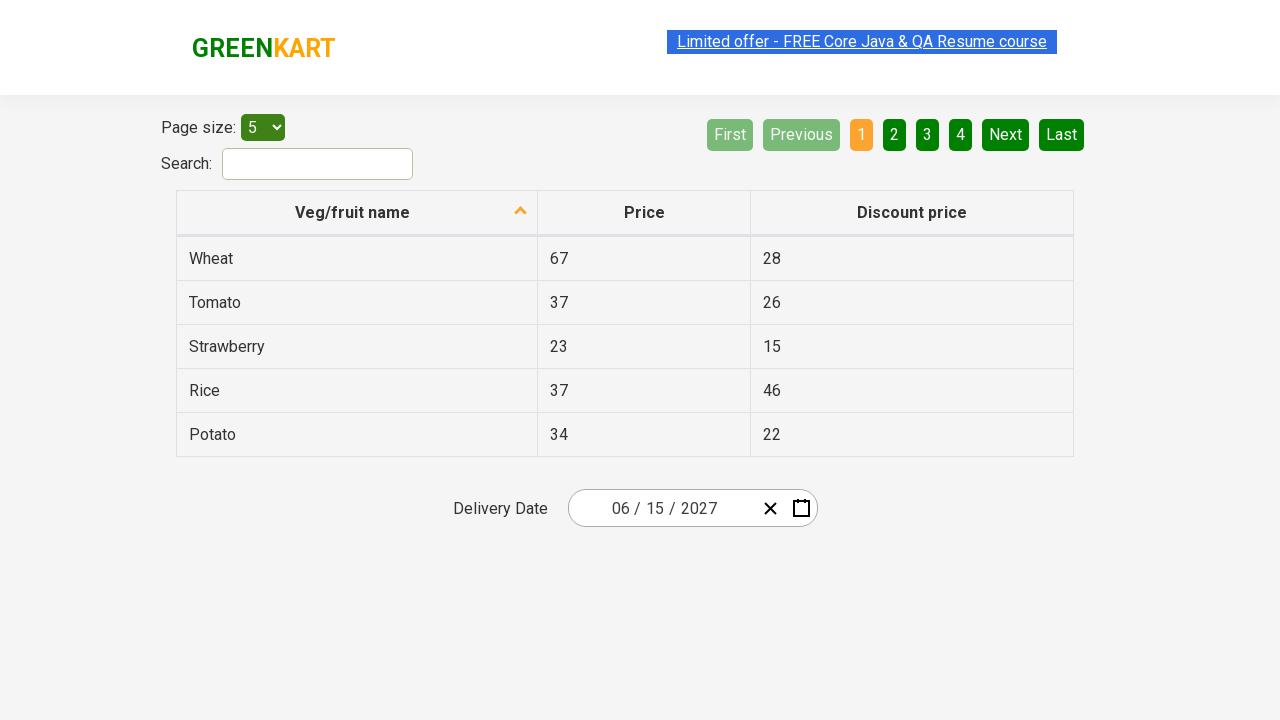

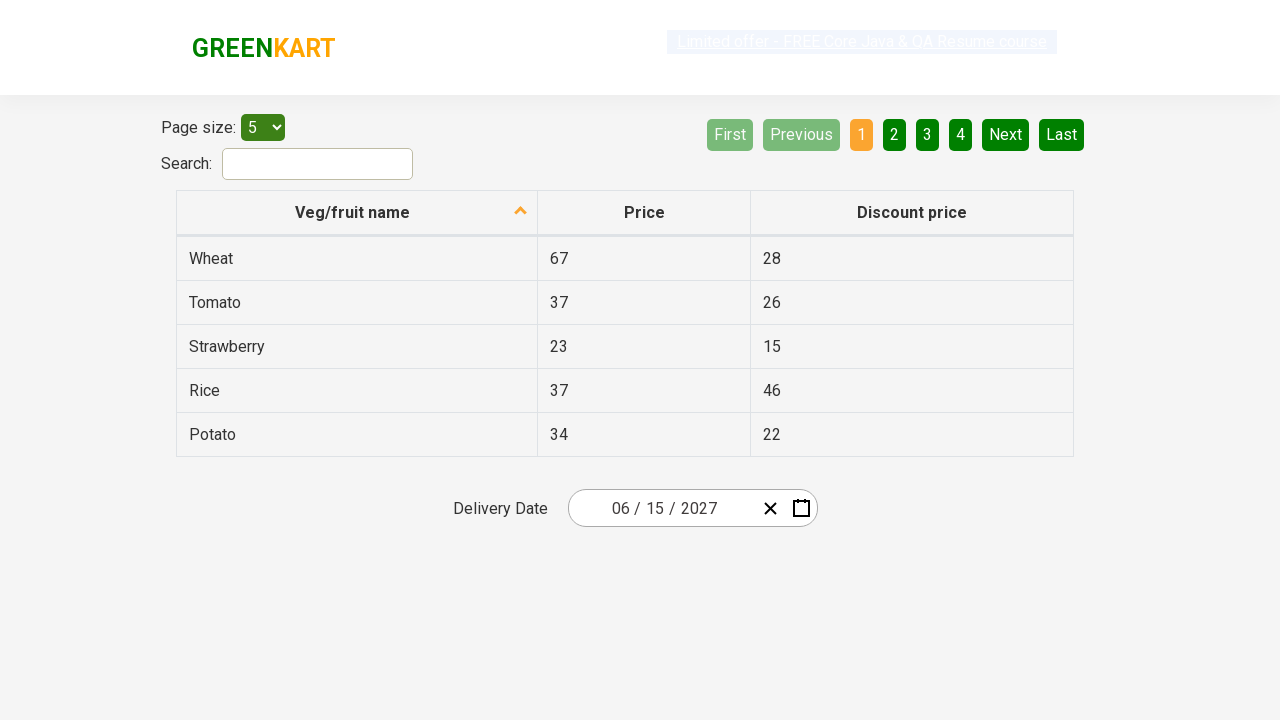